Tests an e-commerce shopping flow by searching for products containing "ber", adding all matching products to cart, proceeding to checkout, applying a promo code, and verifying the discount is applied and totals are correct.

Starting URL: https://rahulshettyacademy.com/seleniumPractise/

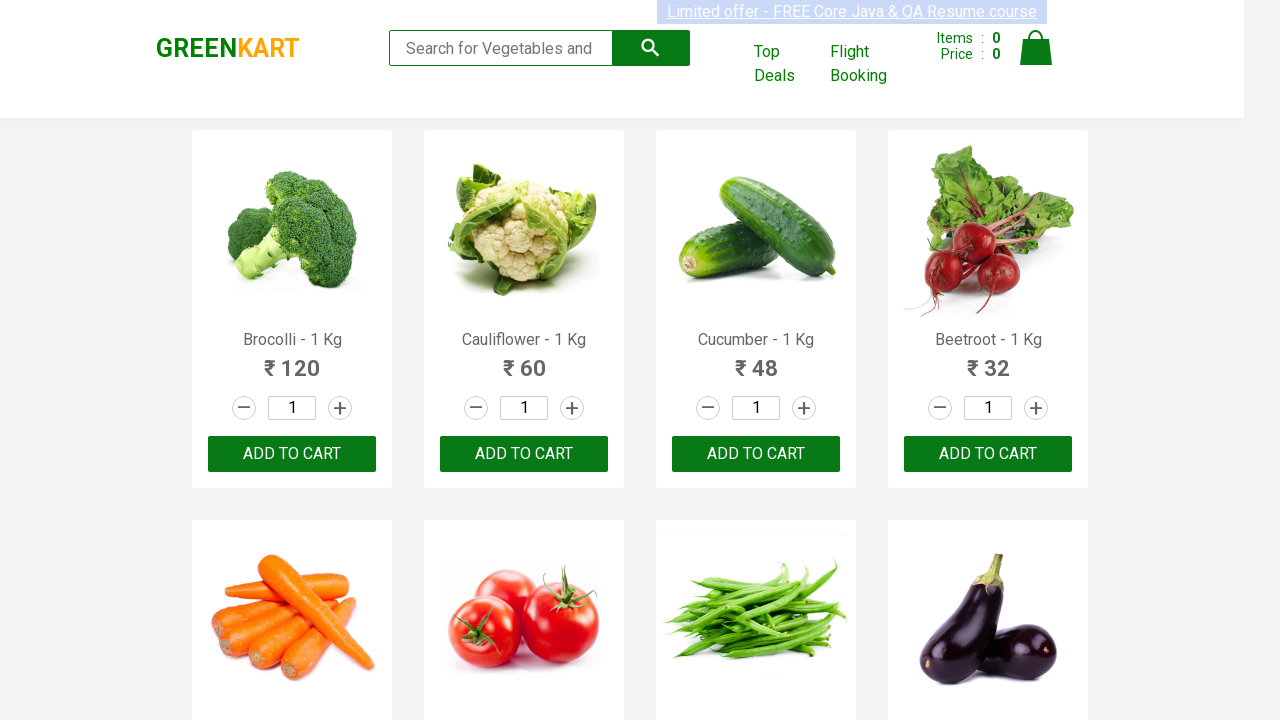

Filled search field with 'ber' on input.search-keyword
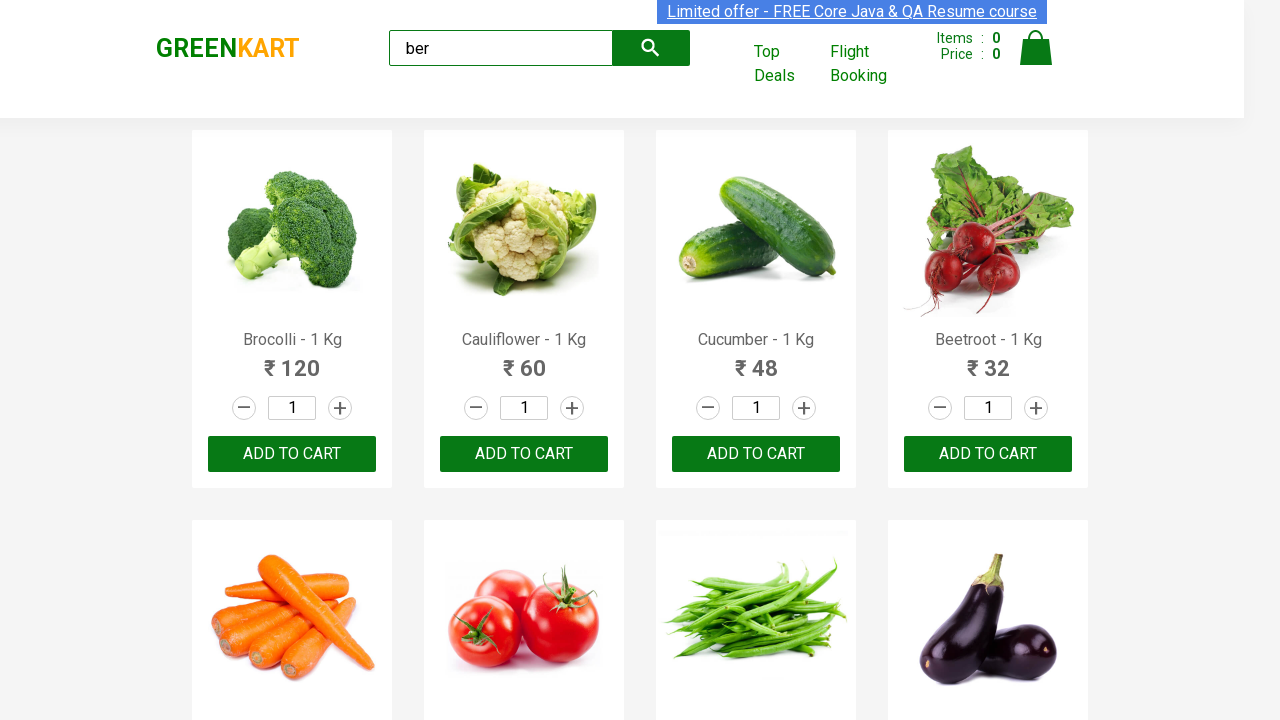

Waited 2 seconds for search results to load
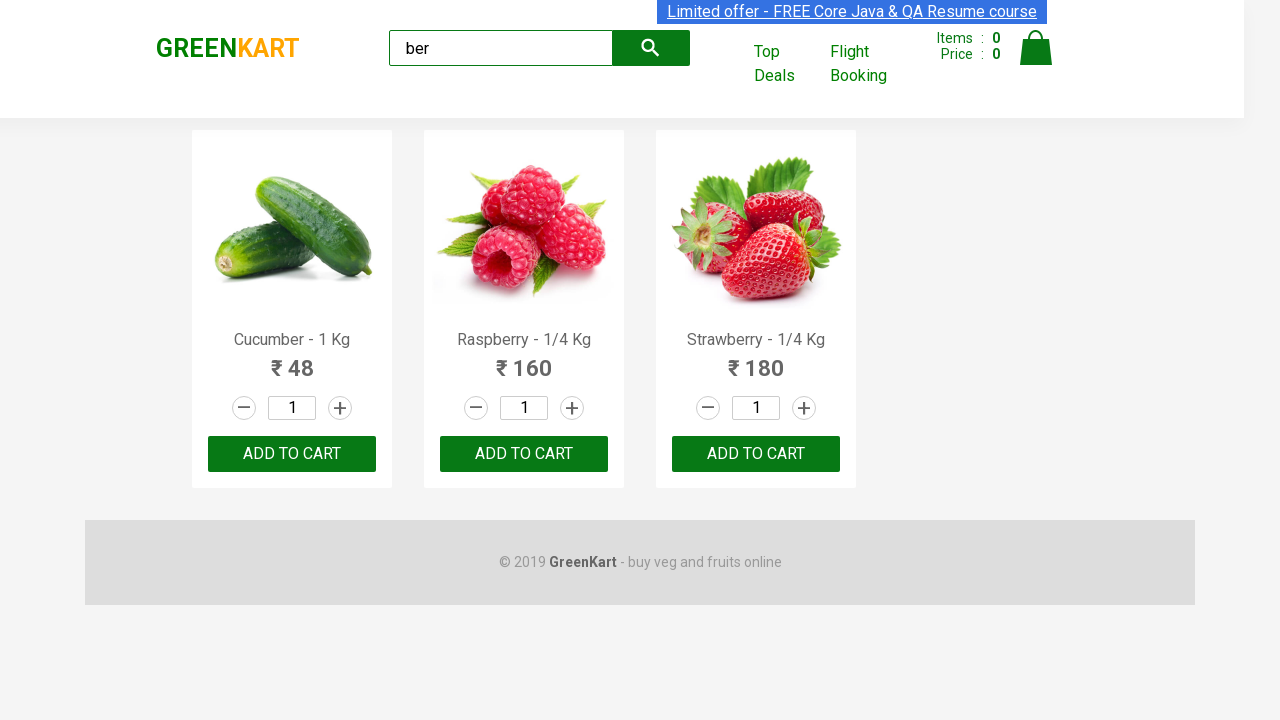

Located 3 'Add to cart' buttons
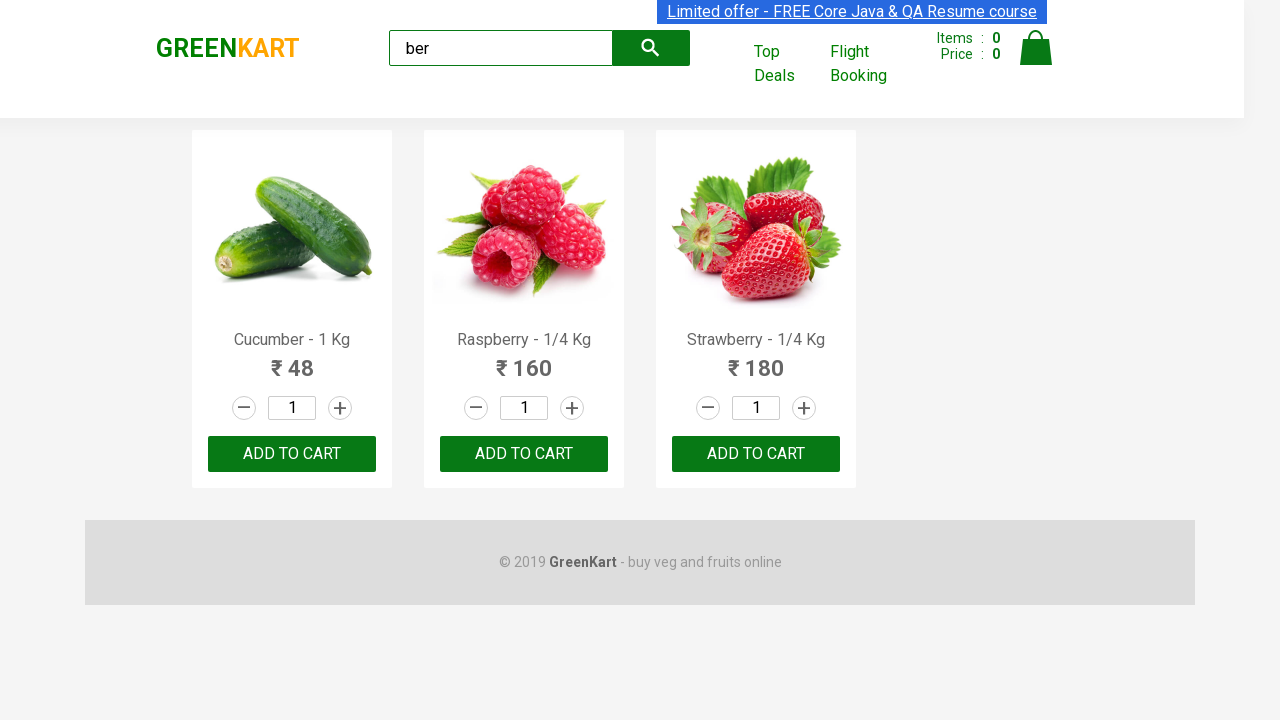

Clicked 'Add to cart' button #1 at (292, 454) on xpath=//div[@class='product-action']/button >> nth=0
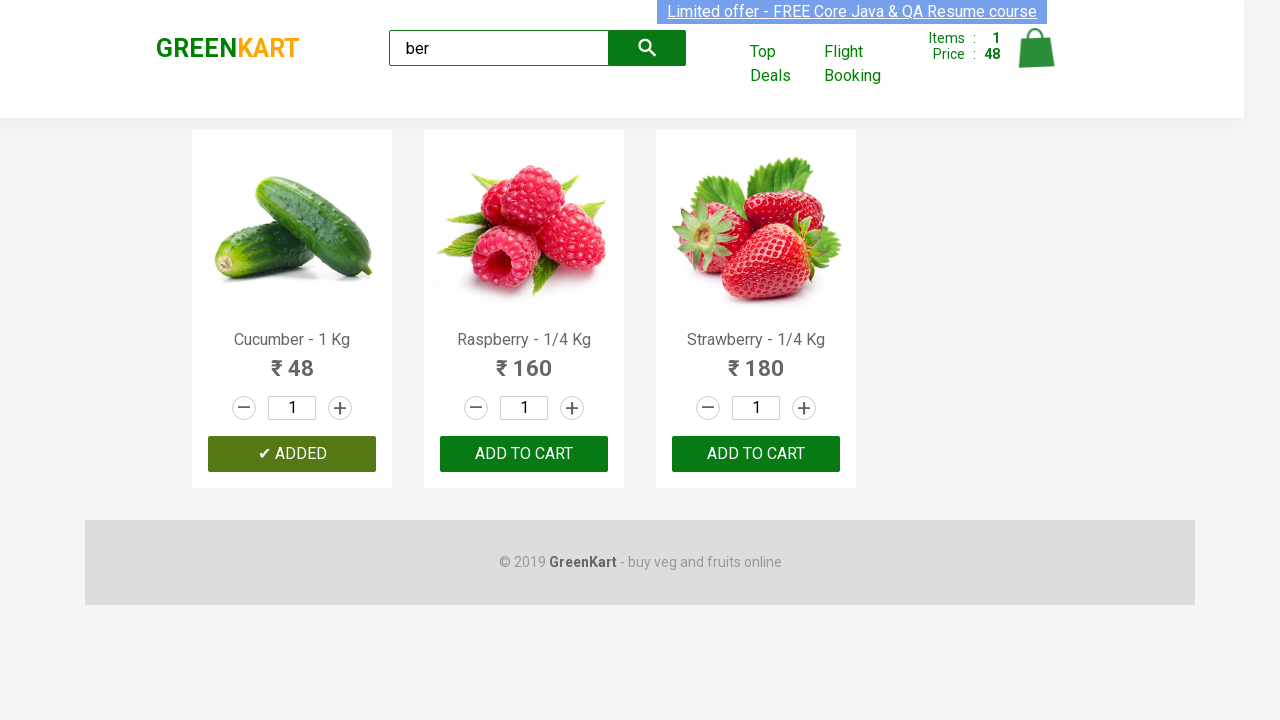

Clicked 'Add to cart' button #2 at (524, 454) on xpath=//div[@class='product-action']/button >> nth=1
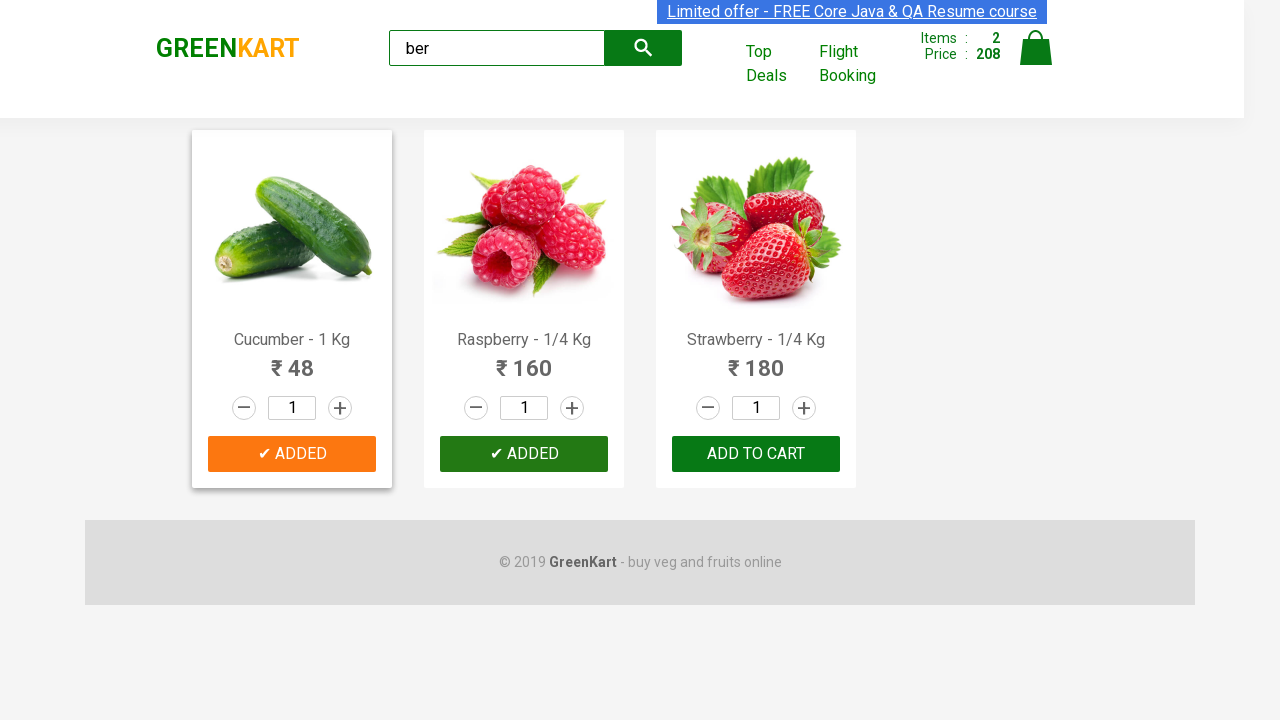

Clicked 'Add to cart' button #3 at (756, 454) on xpath=//div[@class='product-action']/button >> nth=2
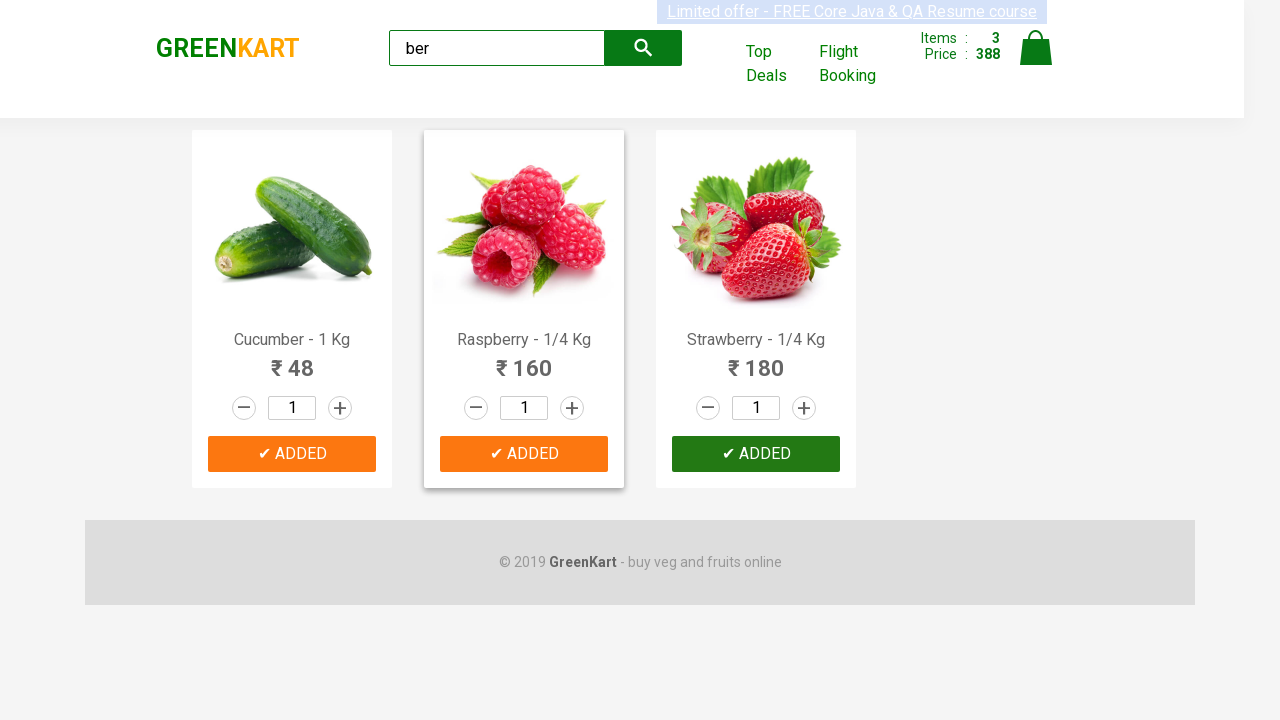

Clicked cart icon at (1036, 48) on img[alt='Cart']
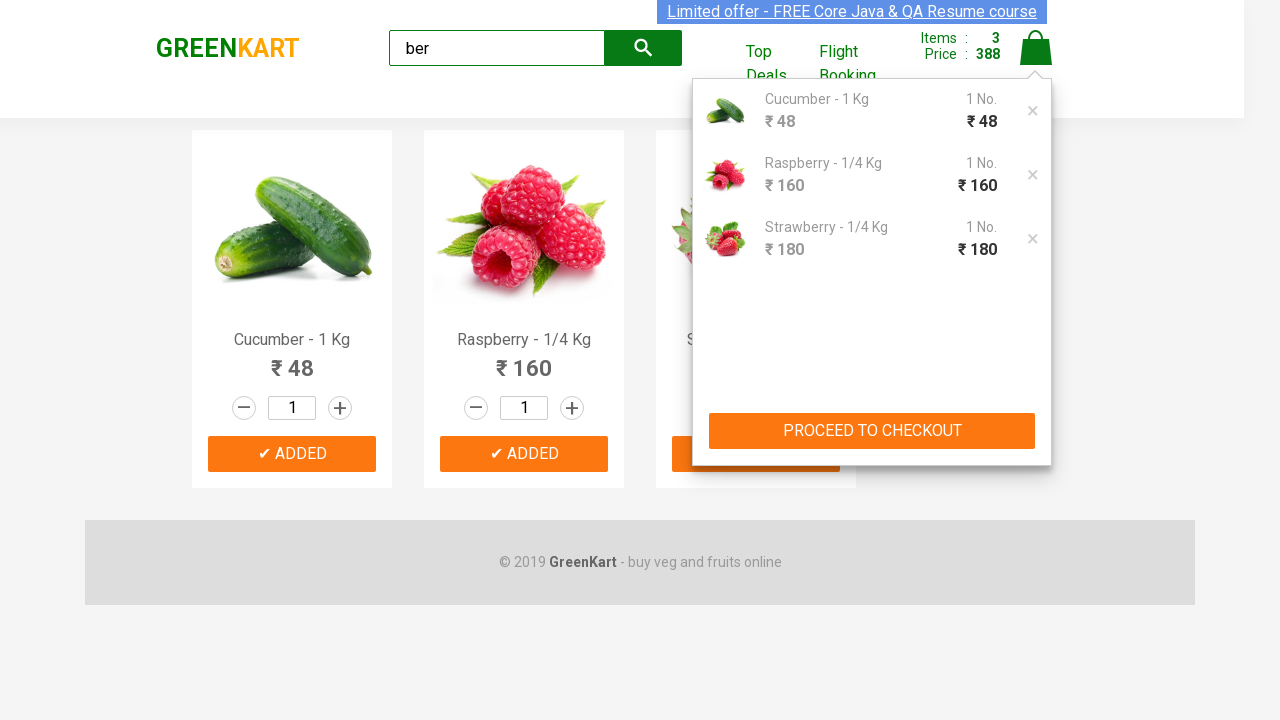

Clicked 'PROCEED TO CHECKOUT' button at (872, 431) on xpath=//button[text()='PROCEED TO CHECKOUT']
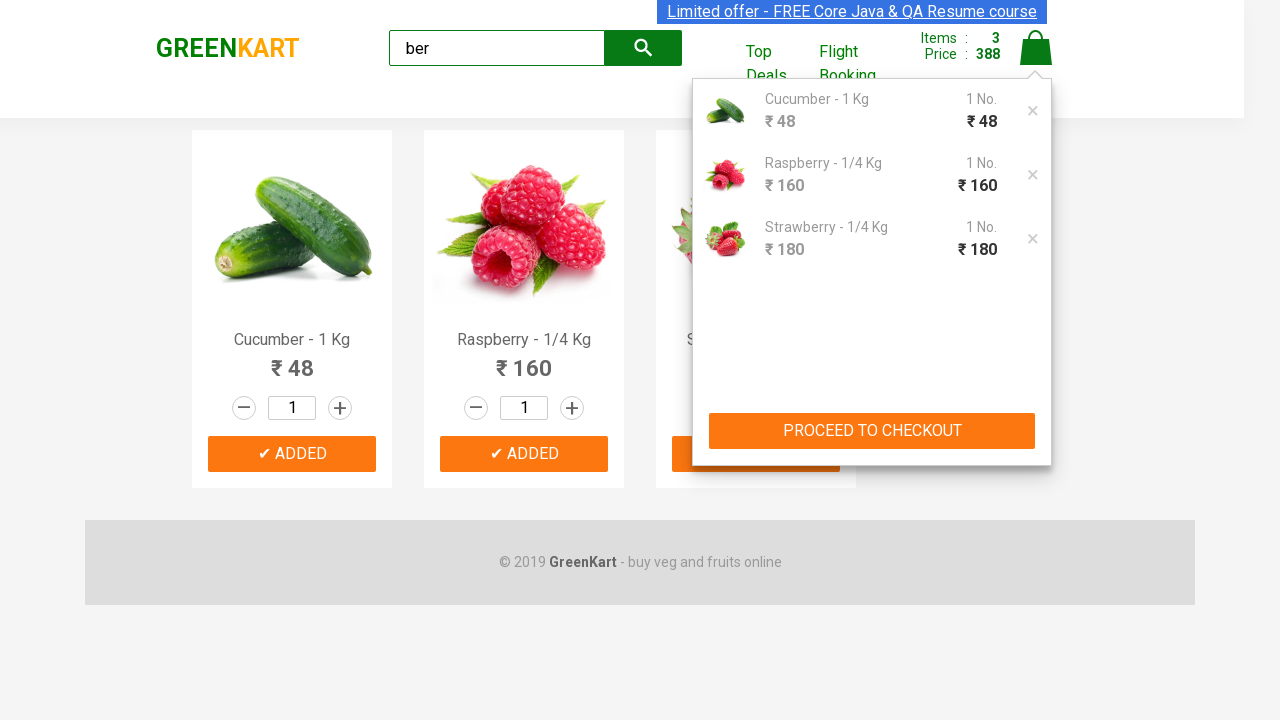

Promo code input field appeared
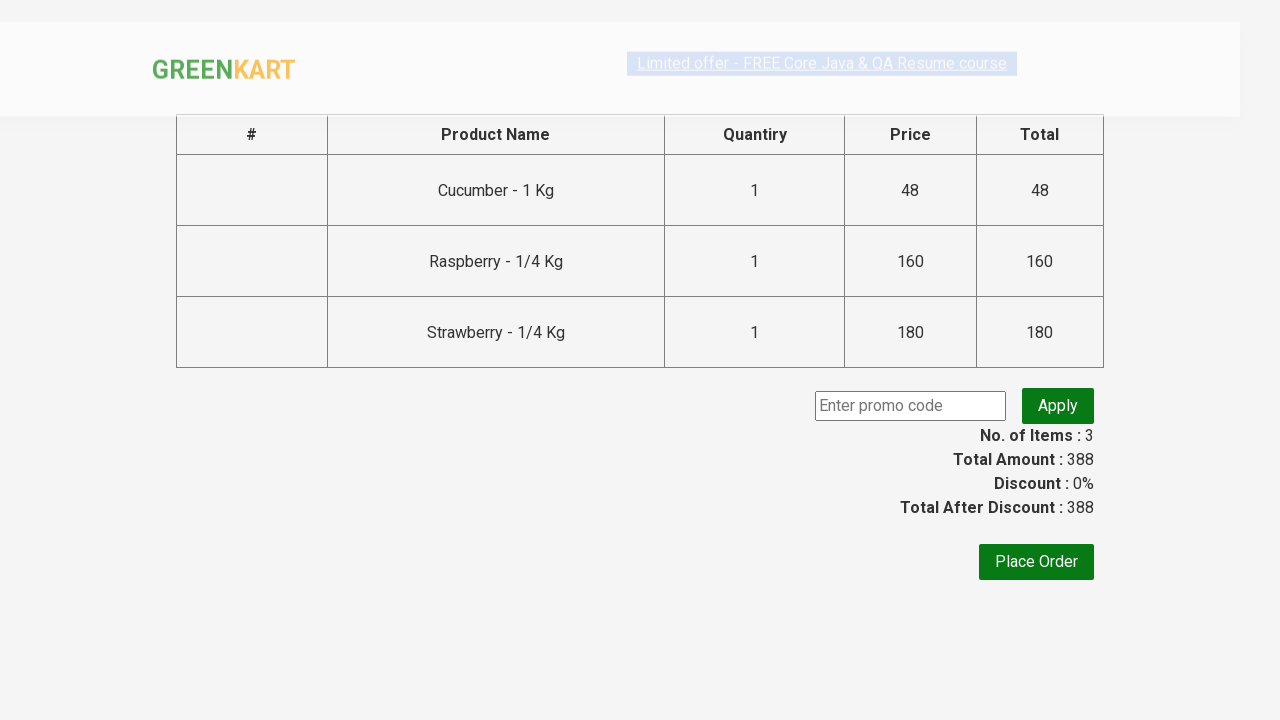

Filled promo code field with 'rahulshettyacademy' on .promoCode
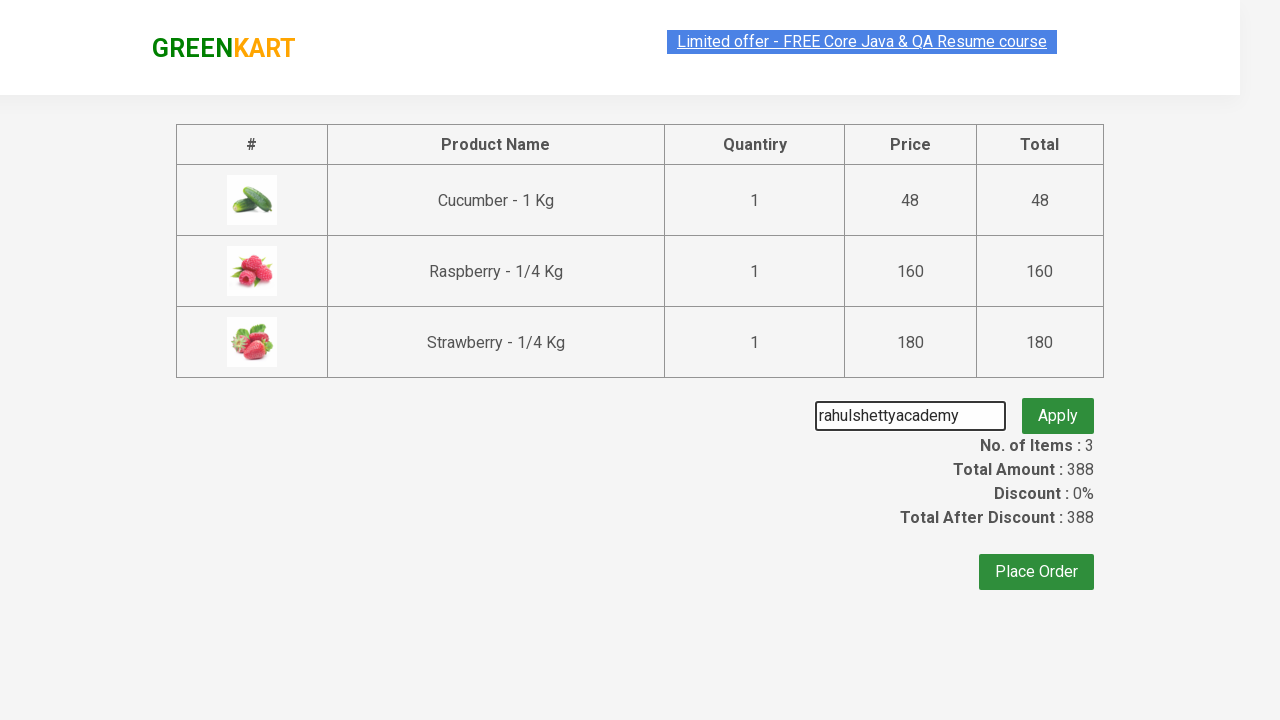

Clicked 'Apply Promo' button at (1058, 406) on .promoBtn
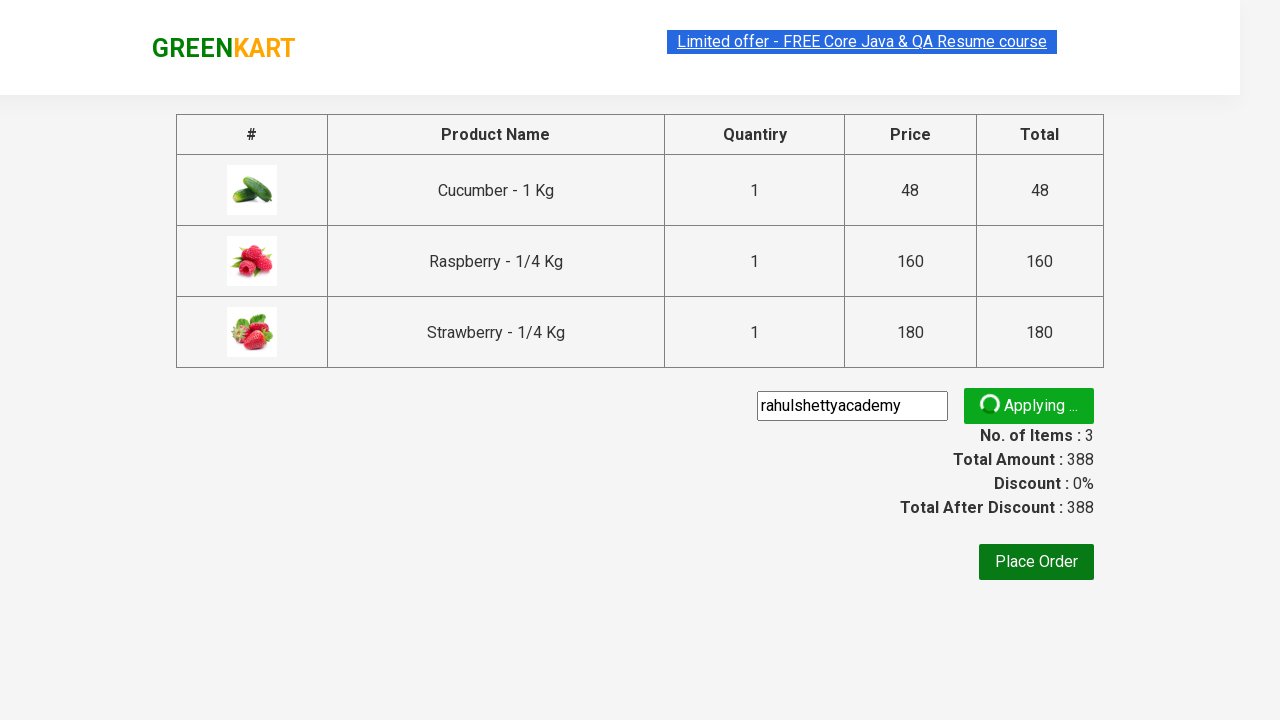

Promo discount message appeared
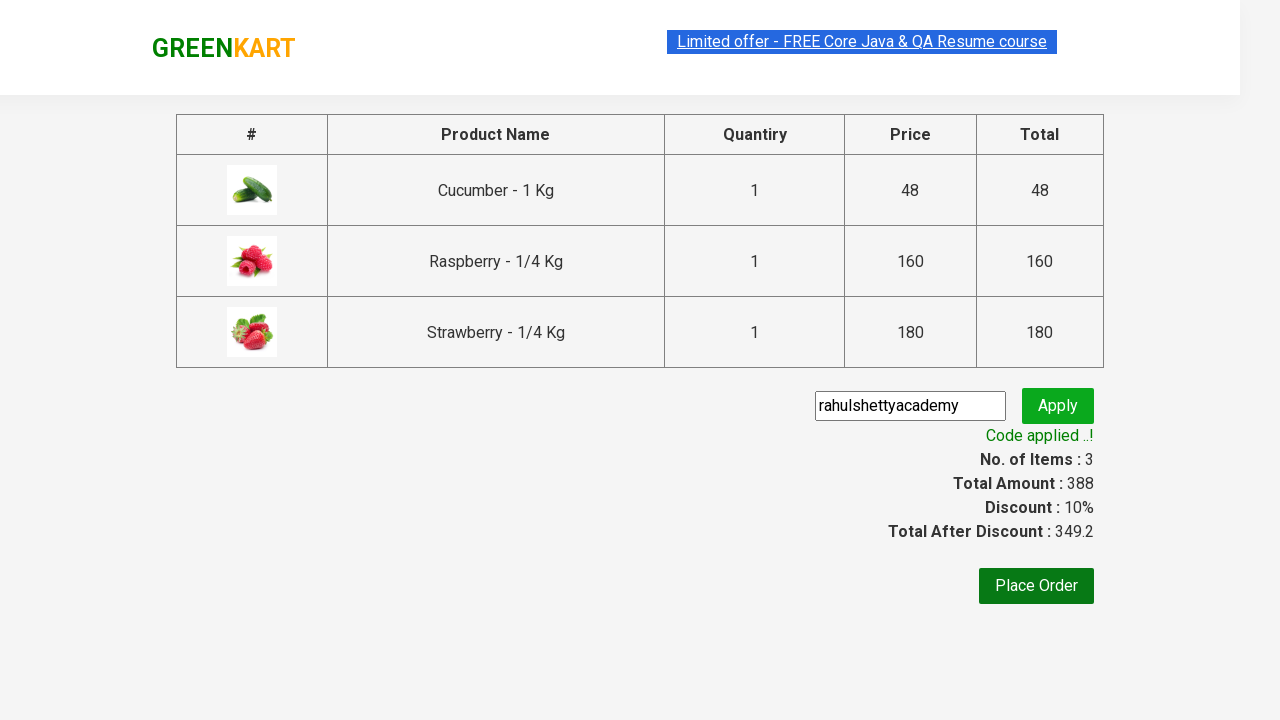

Total amount element is visible
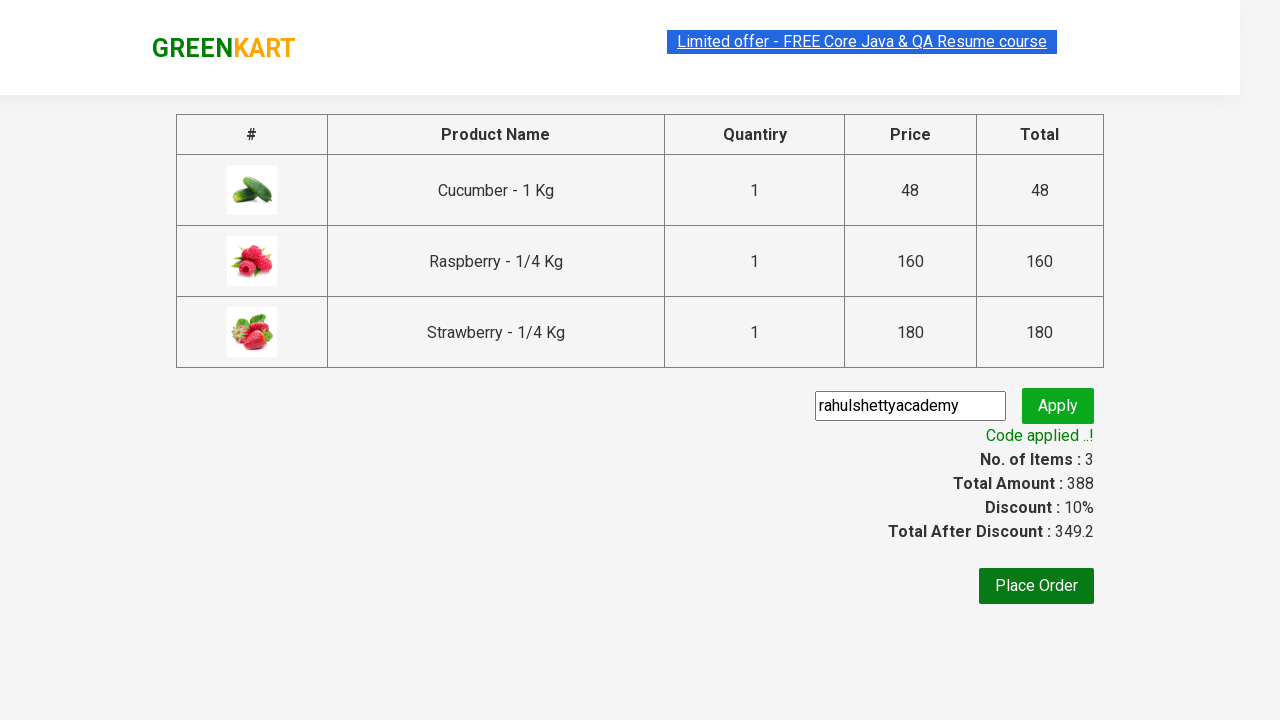

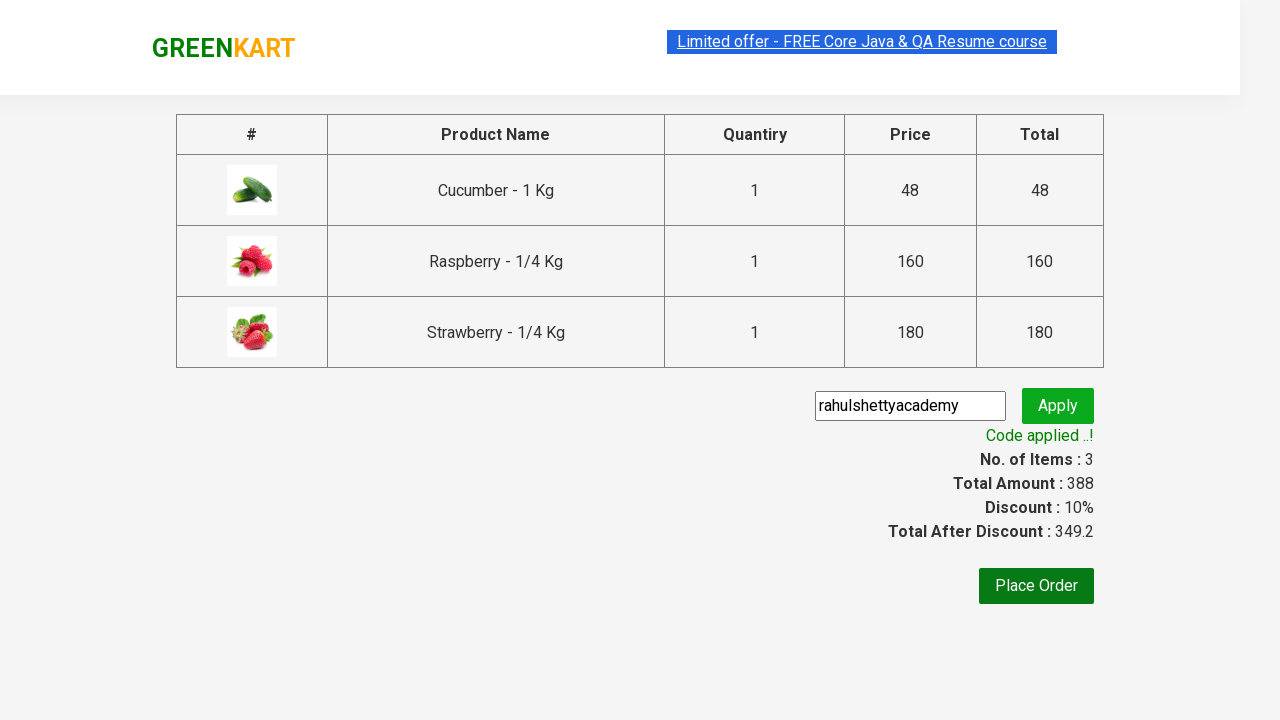